Tests the Selenium homepage by navigating to it, verifying the body element is present, and maximizing the browser window.

Starting URL: https://selenium.dev/

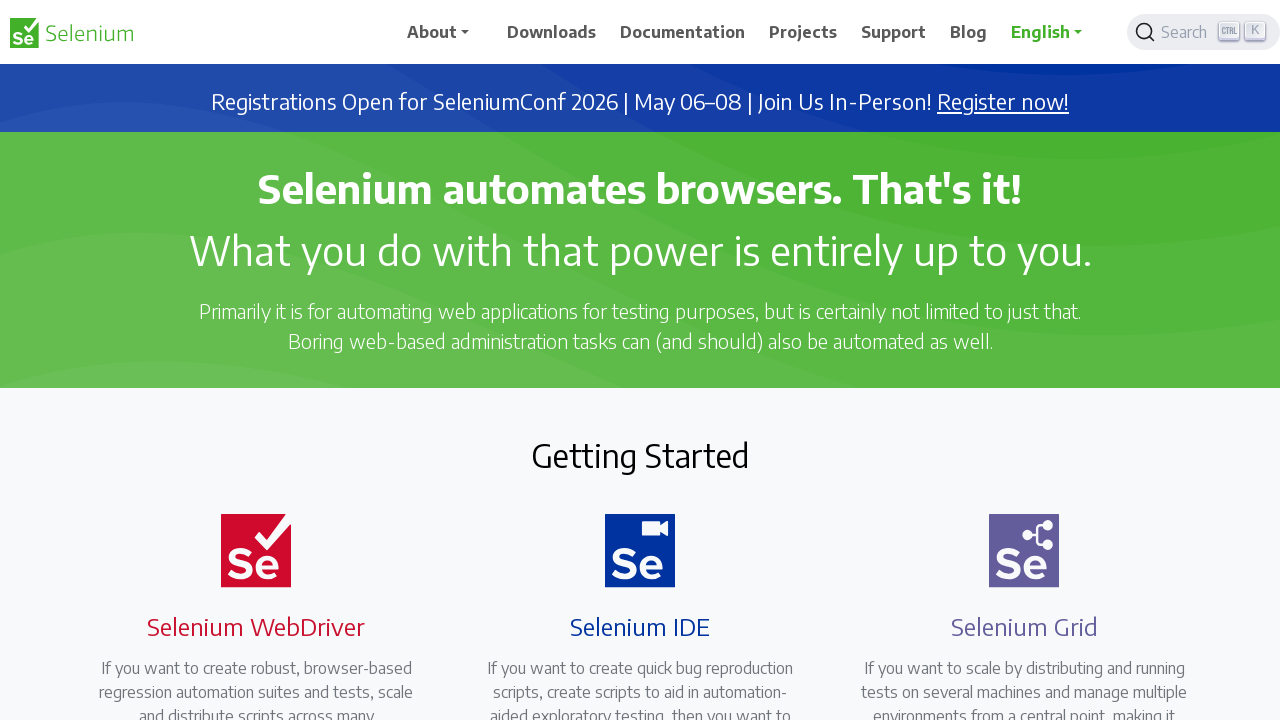

Navigated to Selenium homepage
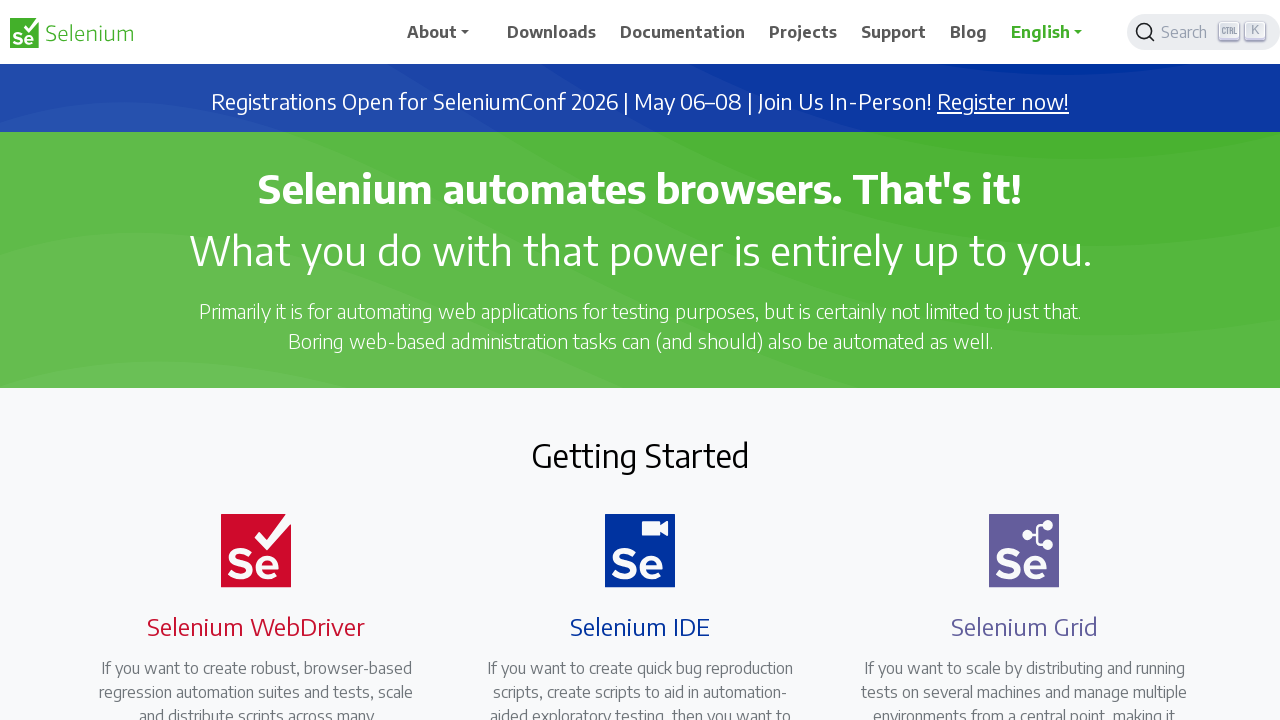

Body element is present
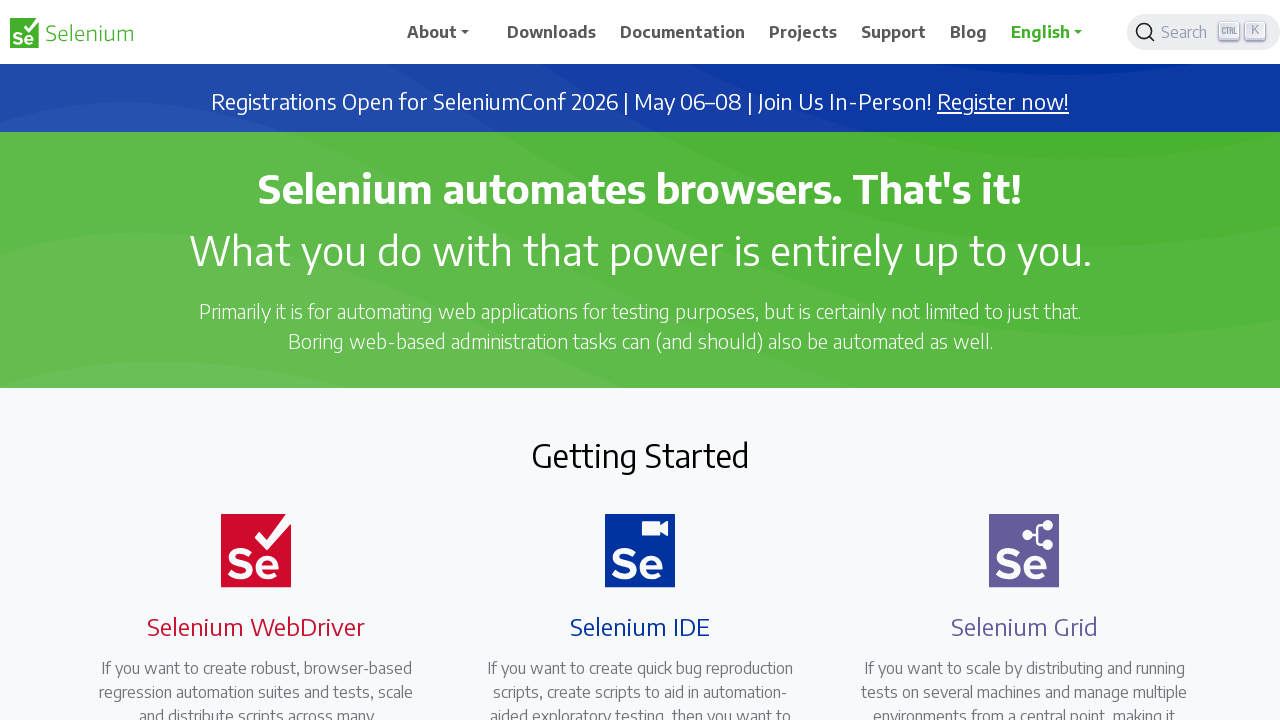

Verified body element exists and retrieved its text content
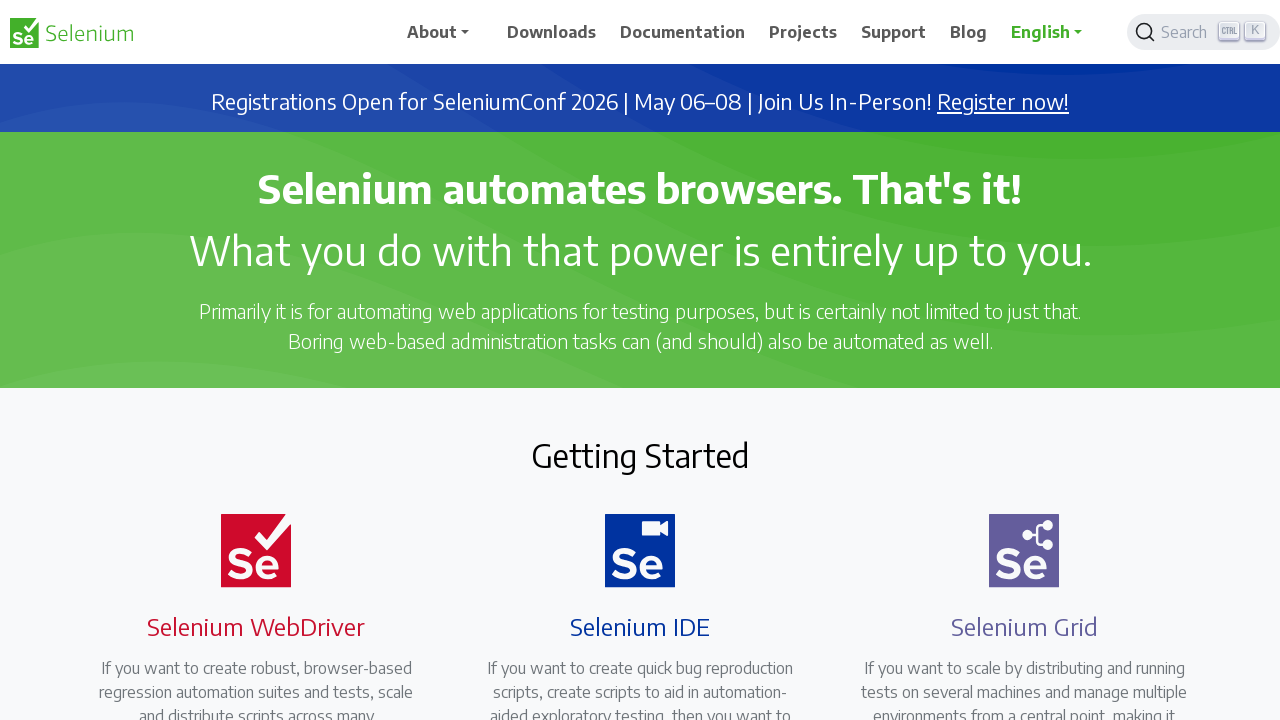

Maximized browser window to 1920x1080
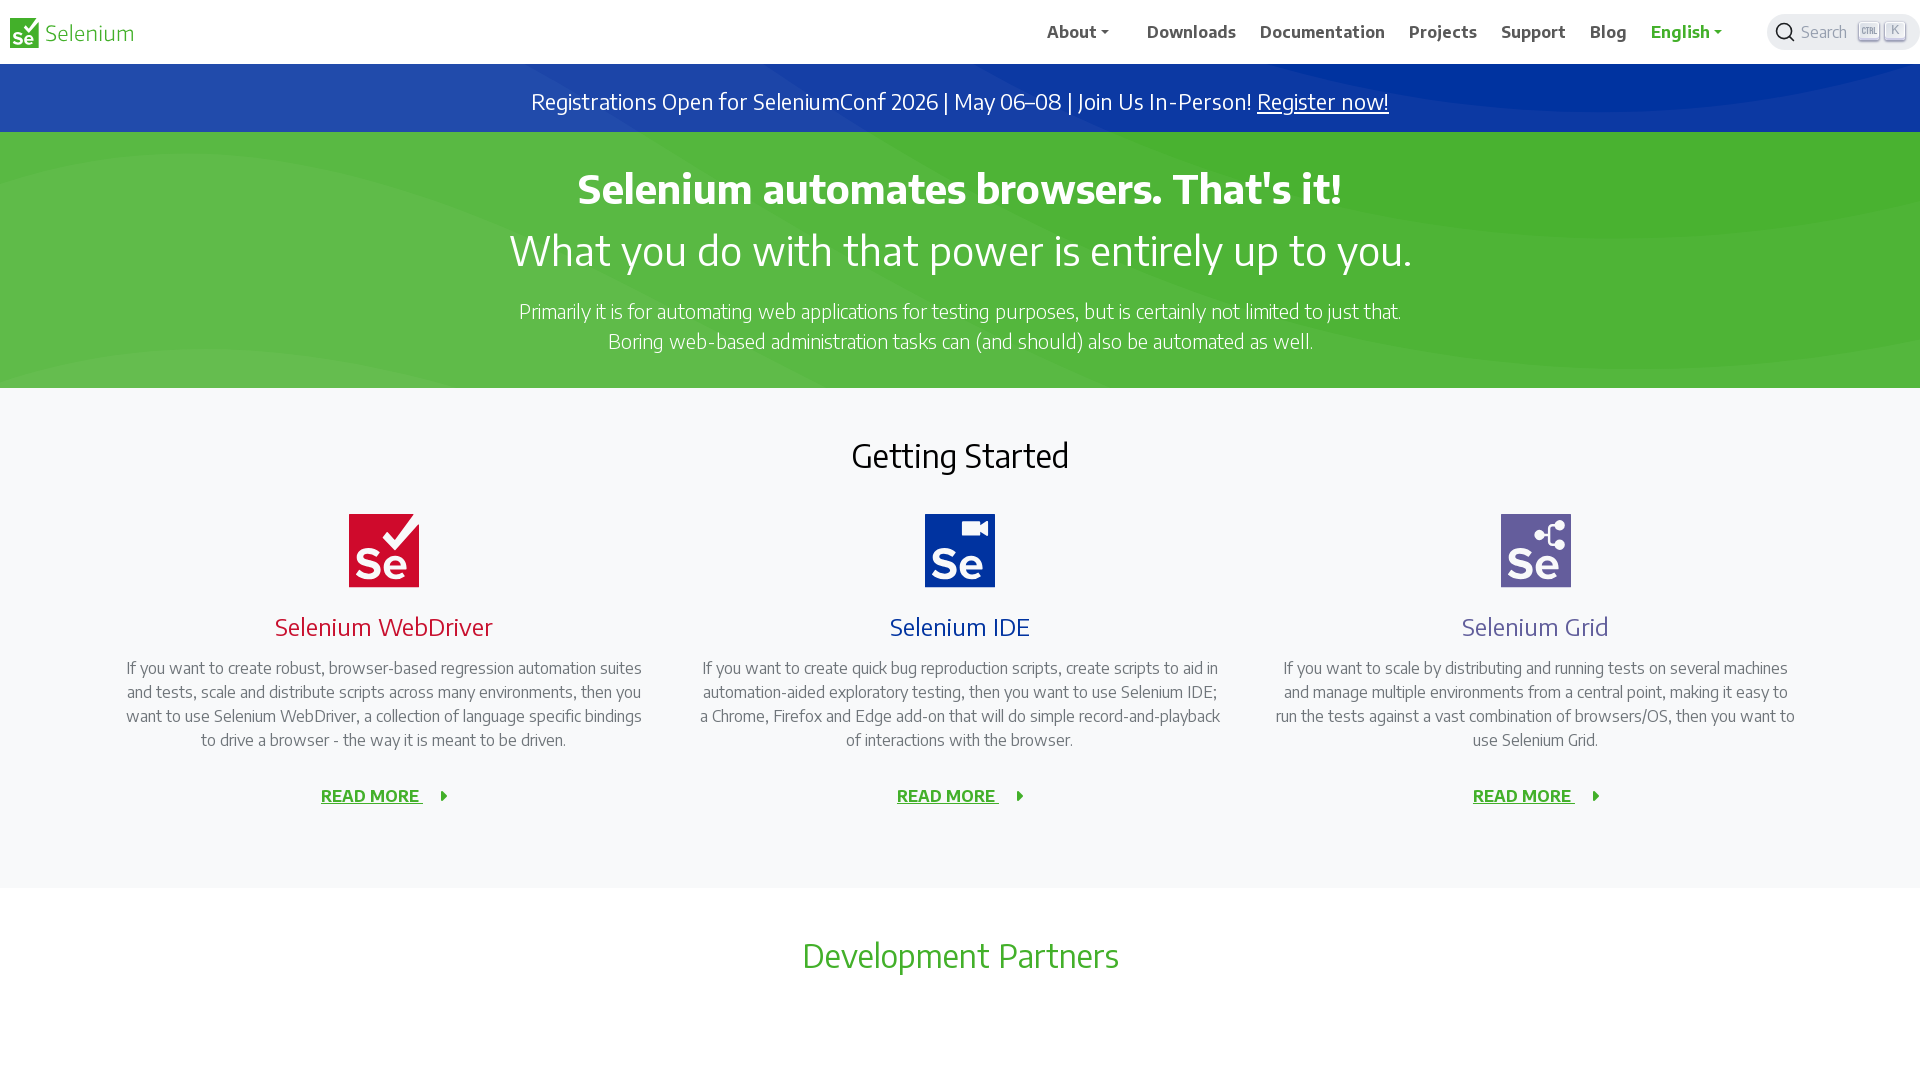

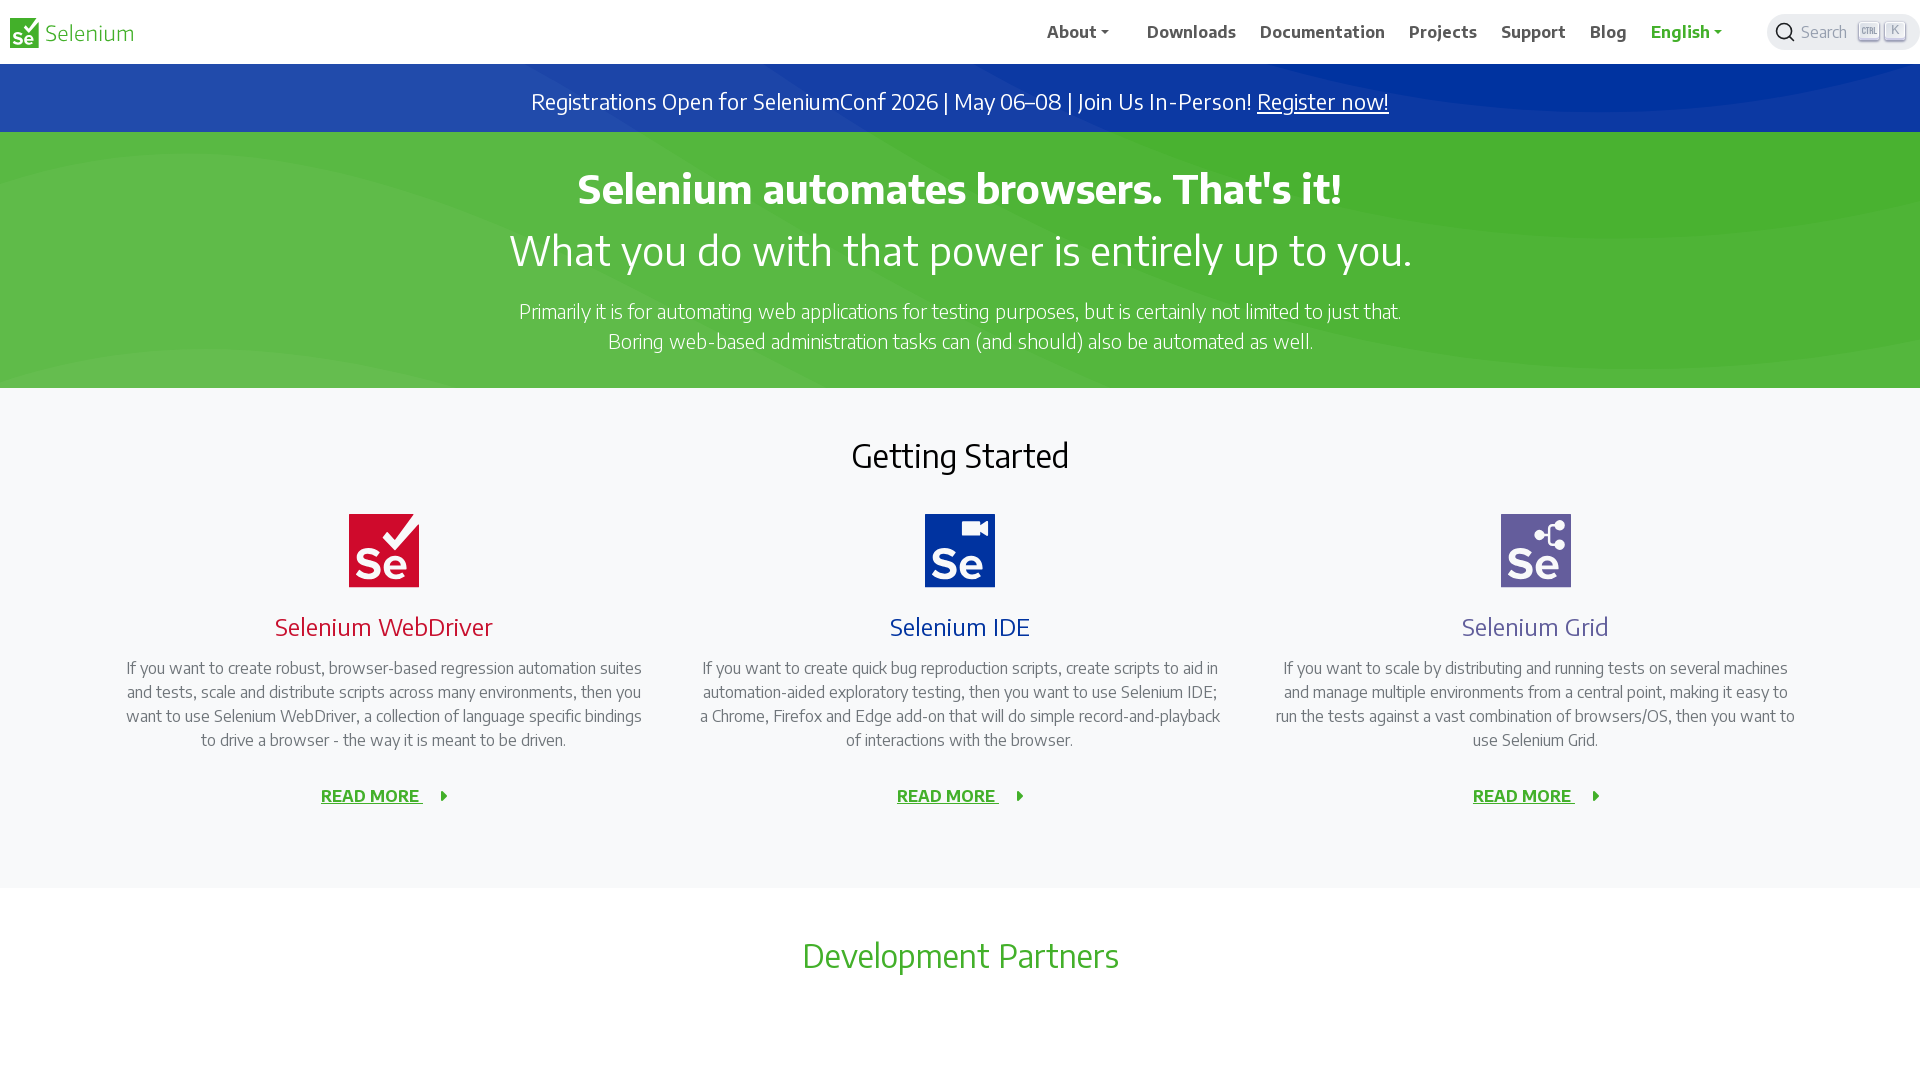